Tests JavaScript confirmation alert handling by clicking a button that triggers an alert, accepting the alert, and clicking the button again

Starting URL: http://www.tizag.com/javascriptT/javascriptalert.php

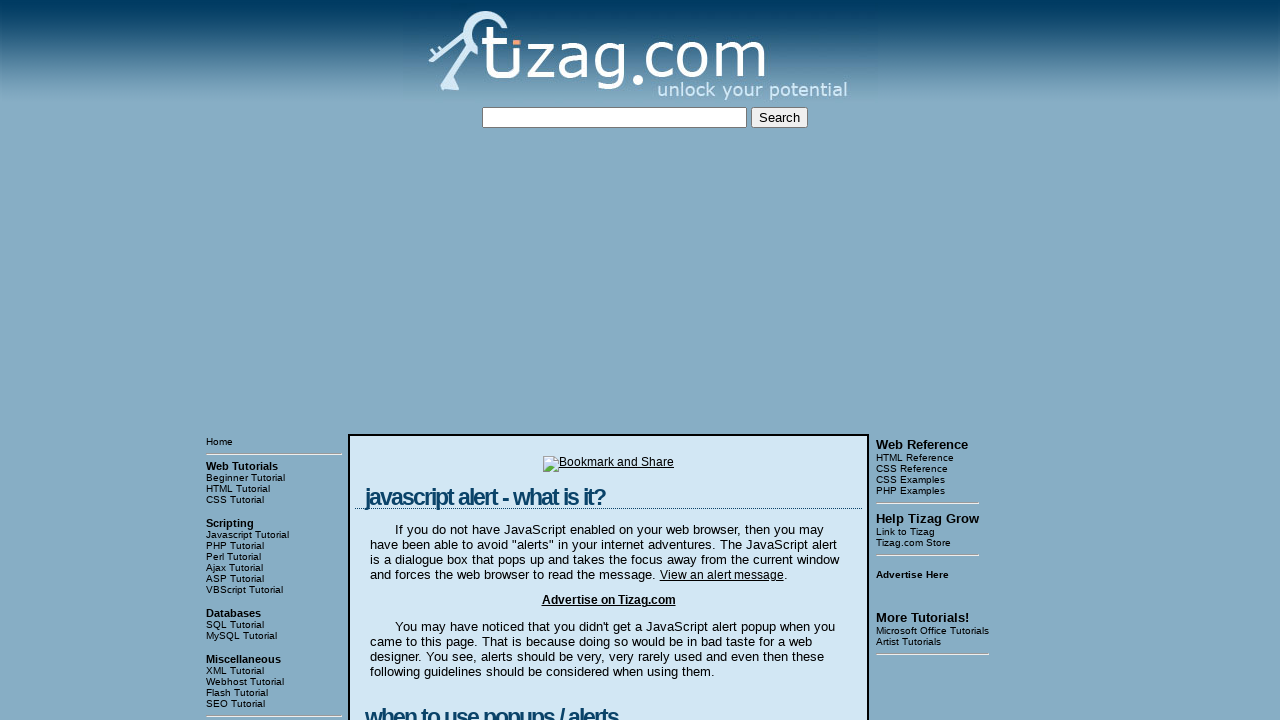

Clicked the Confirmation Alert button at (428, 361) on input[value='Confirmation Alert']
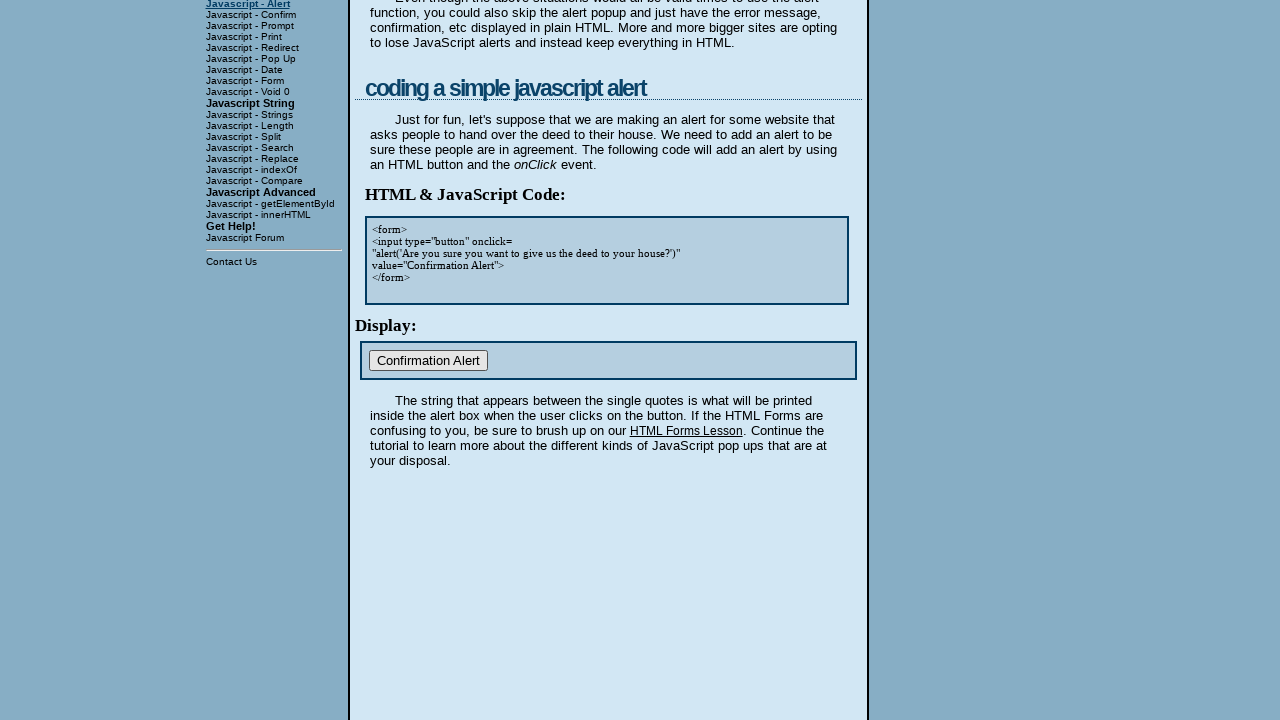

Set up dialog handler to accept alerts
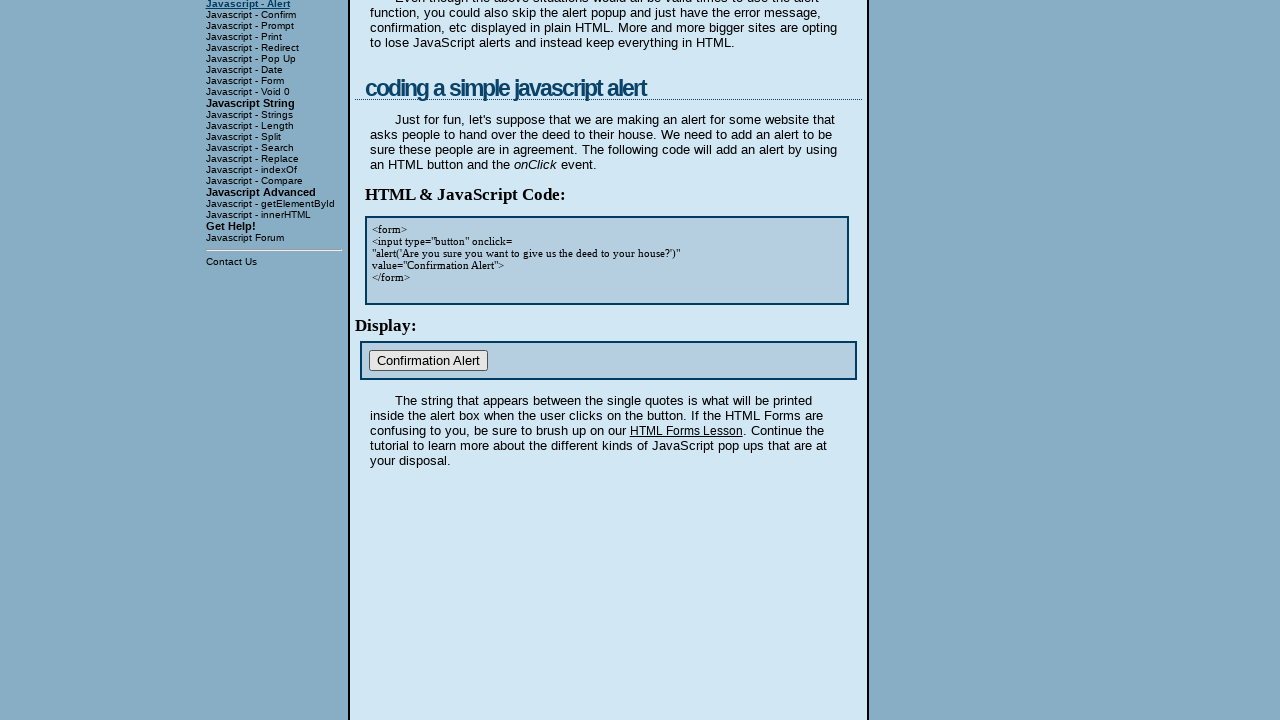

Registered custom dialog handler function
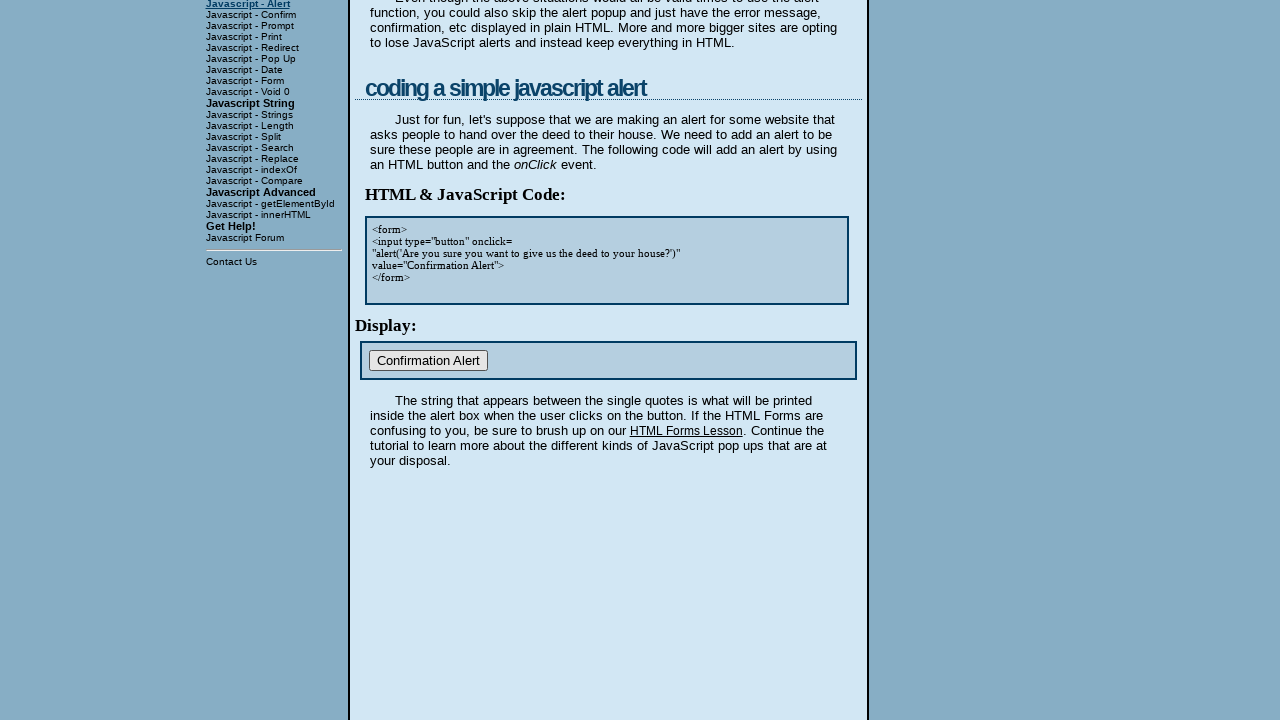

Clicked Confirmation Alert button to trigger first alert at (428, 361) on input[value='Confirmation Alert']
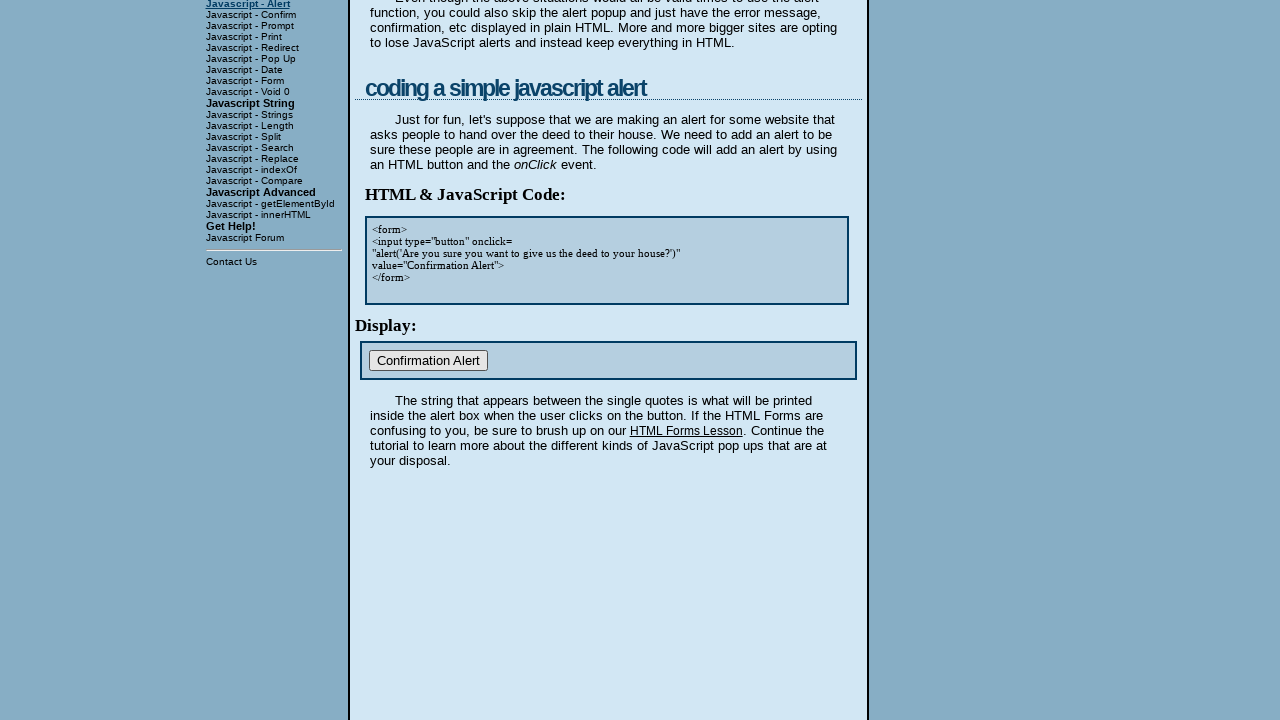

Waited 500ms for first dialog to be processed
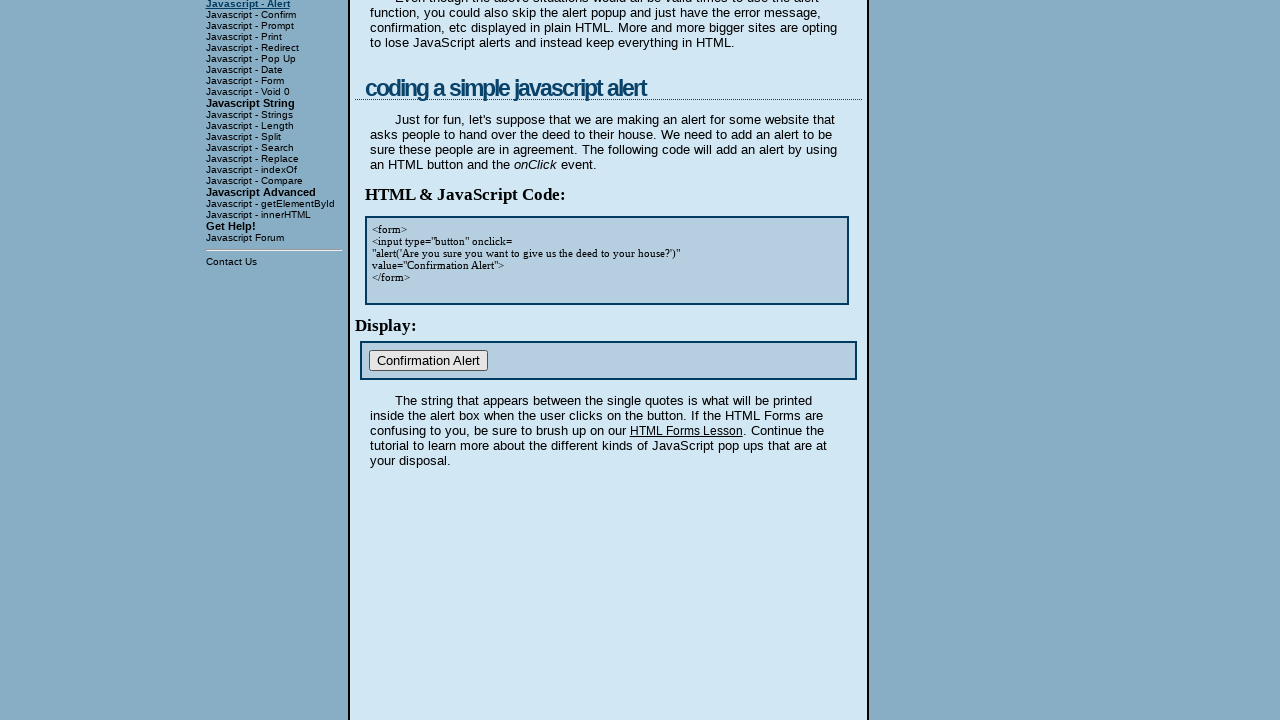

Clicked Confirmation Alert button again to trigger second alert at (428, 361) on input[value='Confirmation Alert']
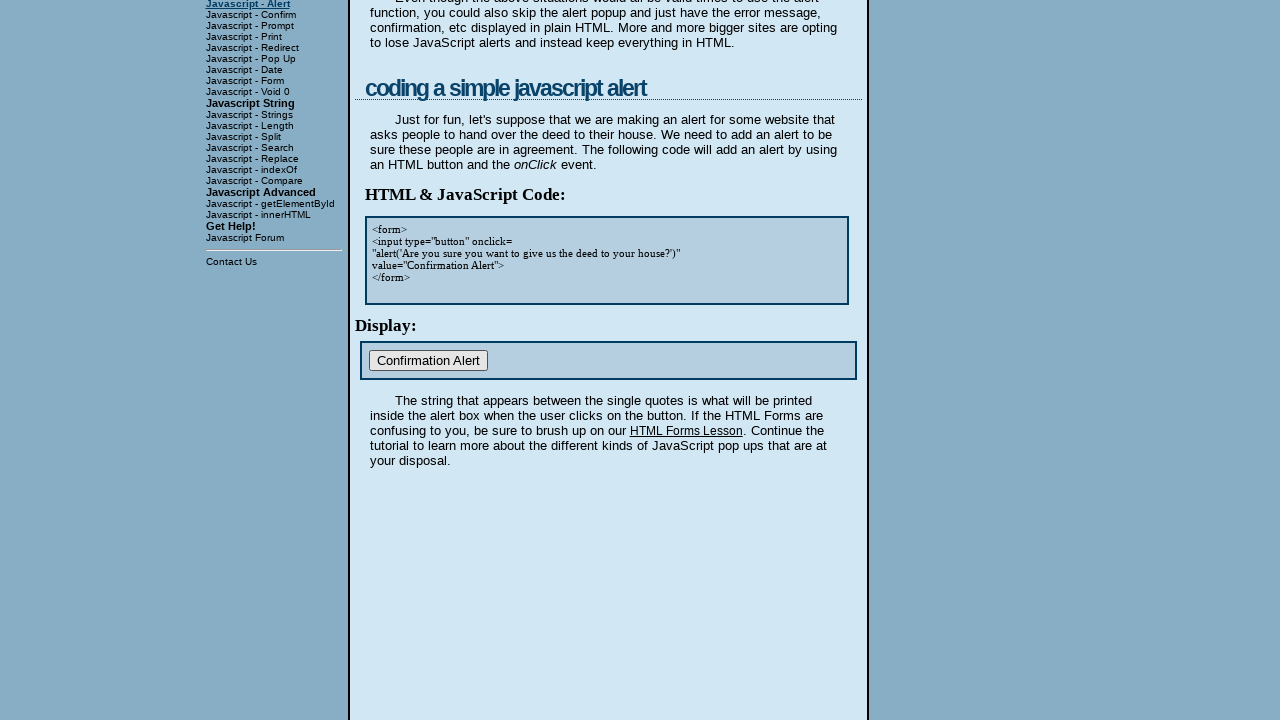

Waited 500ms for second dialog to be processed
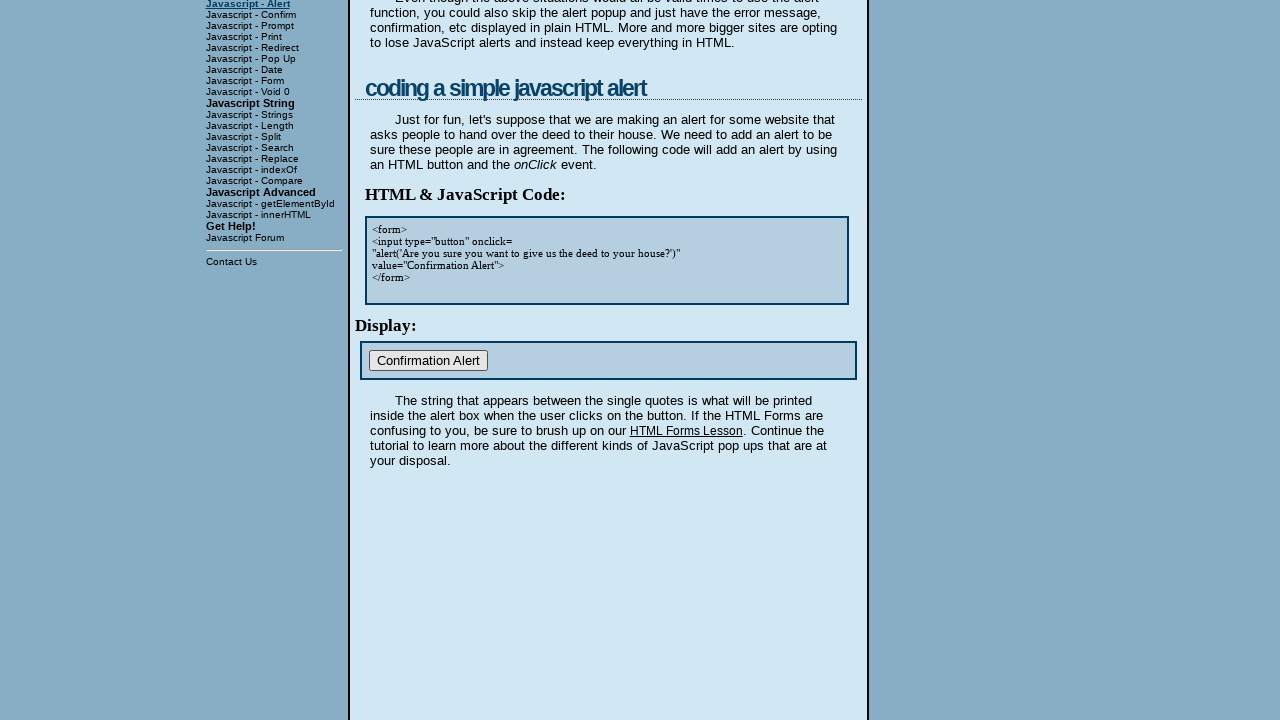

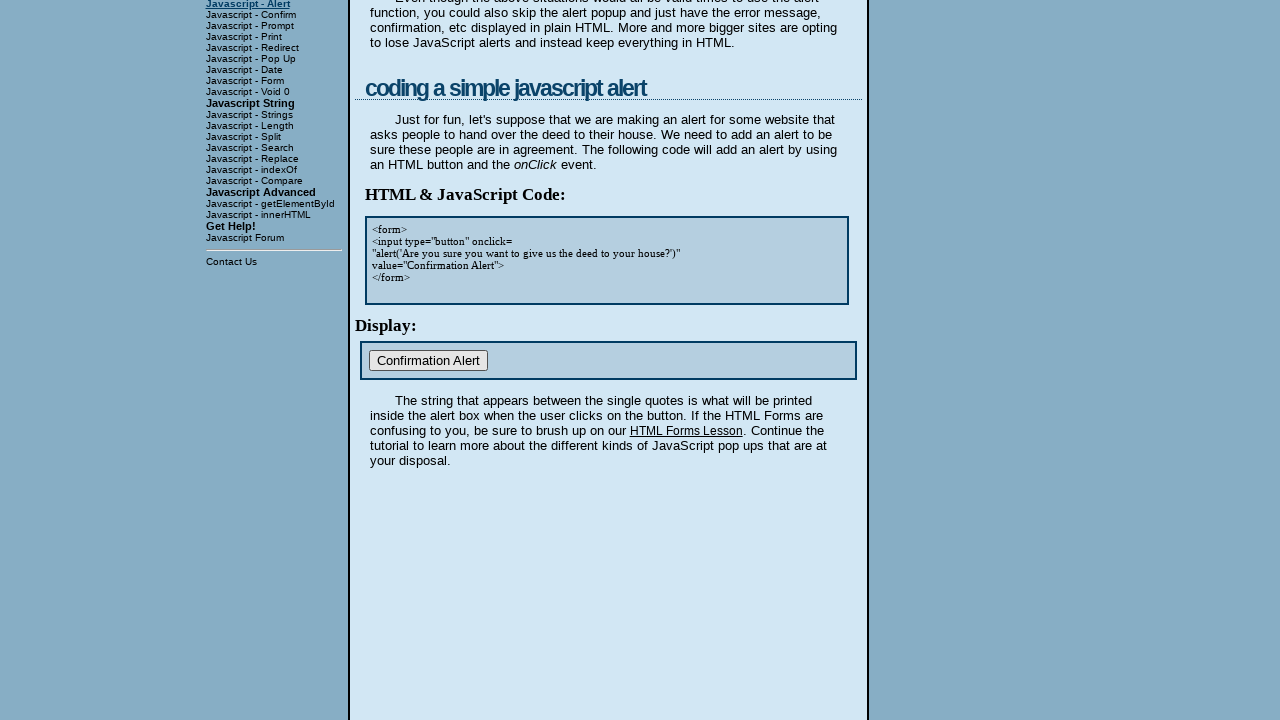